Waits for price to reach $100, then books and solves a mathematical challenge by calculating a formula based on the displayed value

Starting URL: http://suninjuly.github.io/explicit_wait2.html

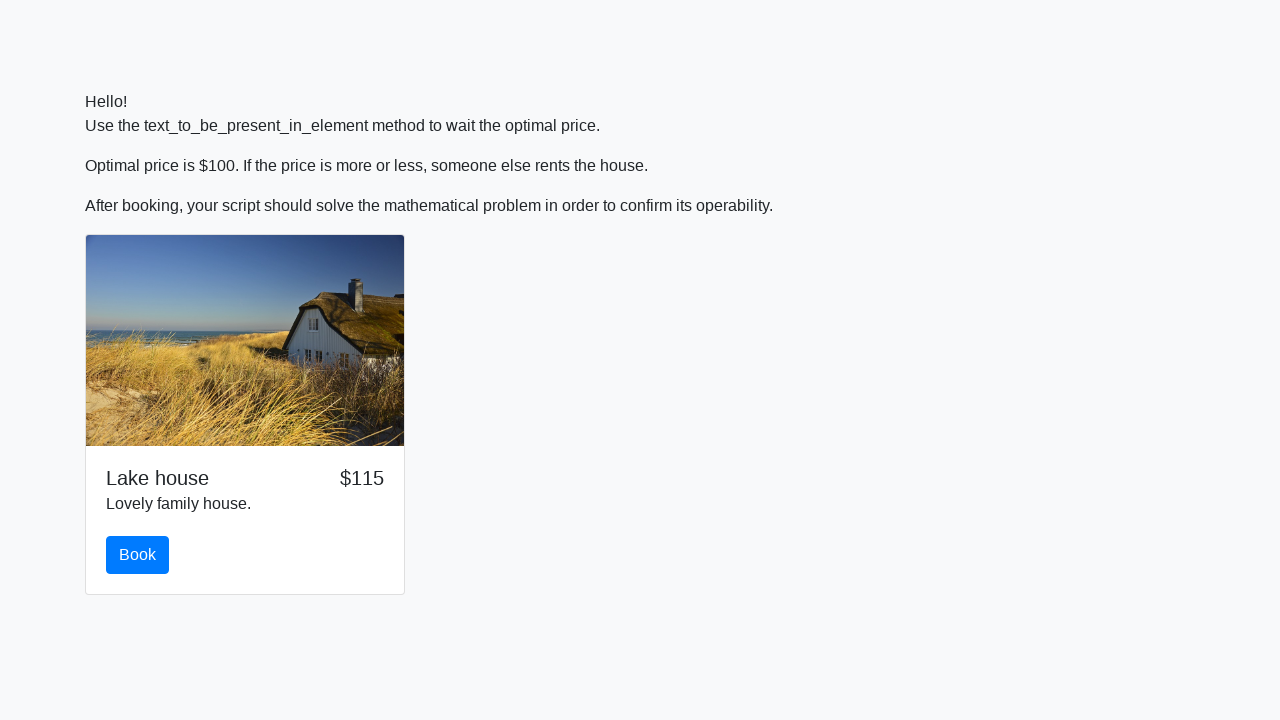

Waited for price to reach $100
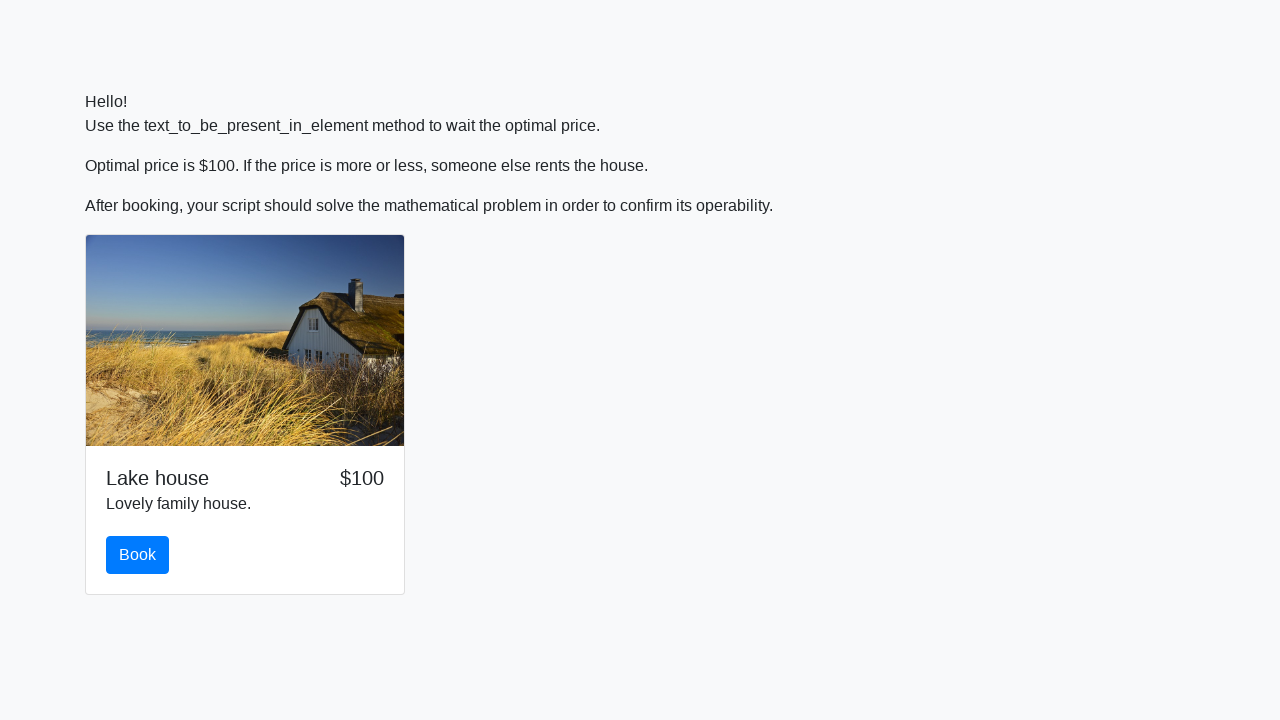

Clicked the book button at (138, 555) on #book
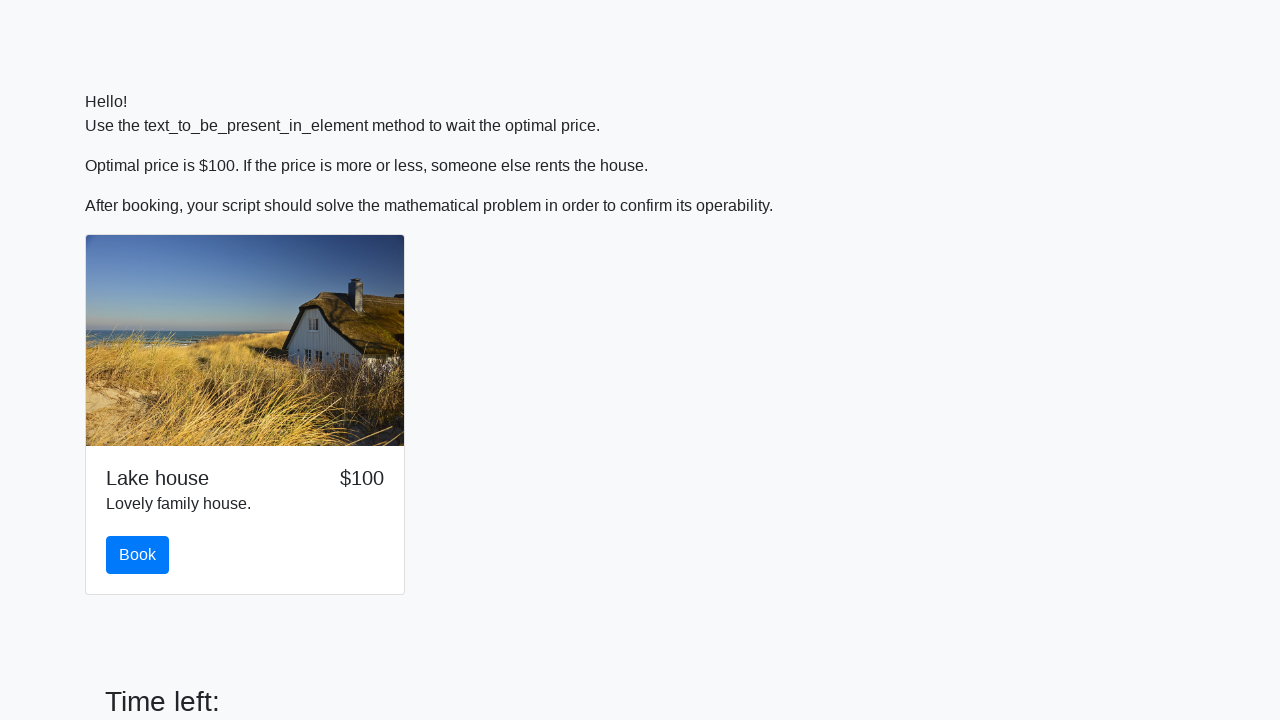

Retrieved x value from page: 352
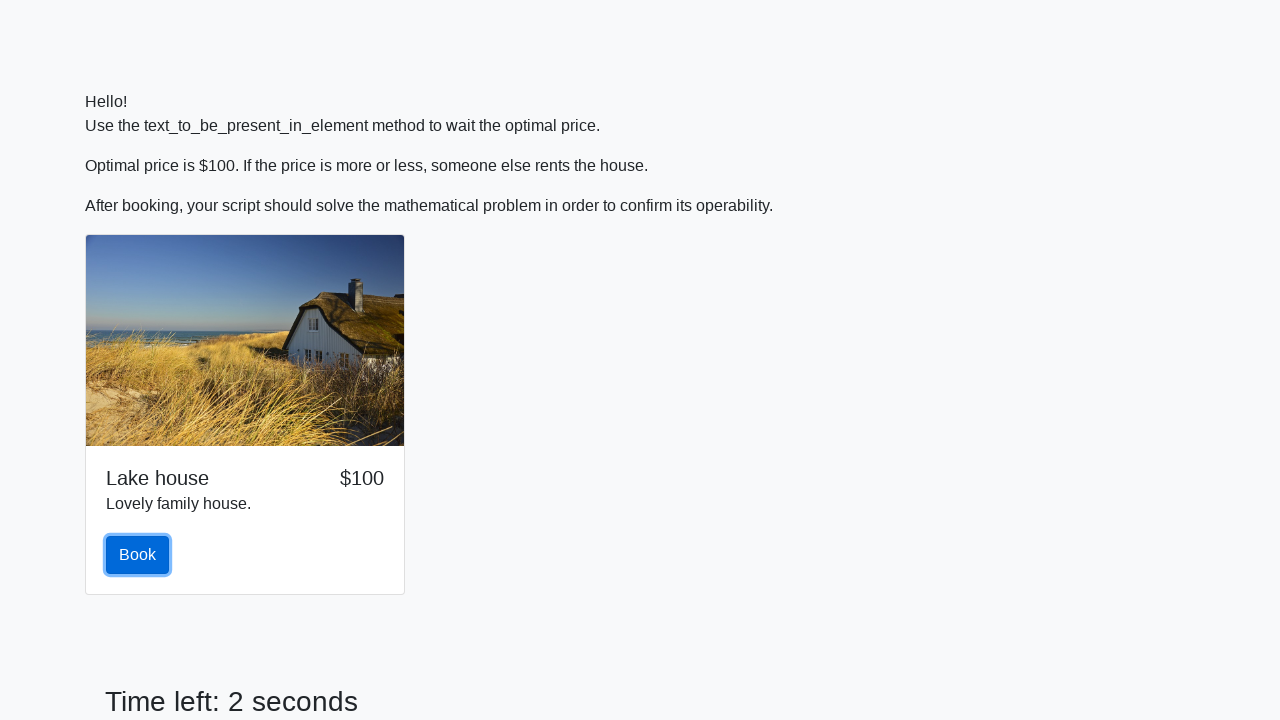

Calculated formula result: 0.526973467618804
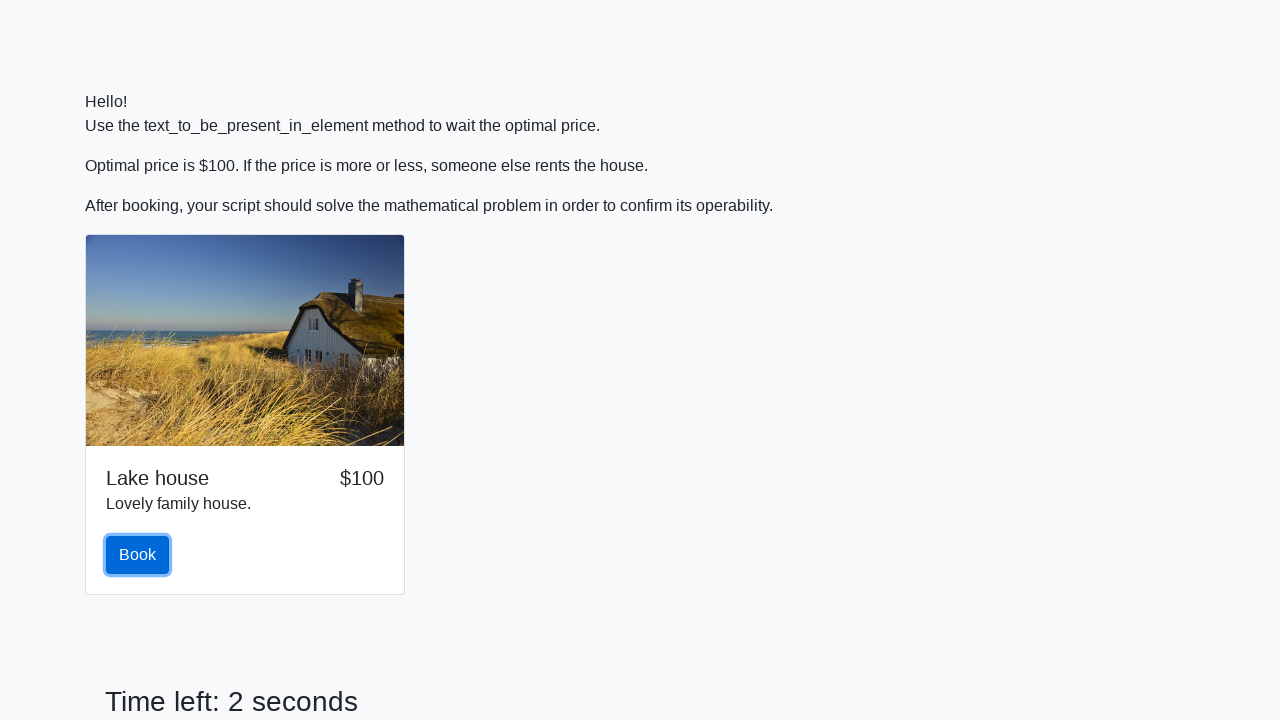

Filled answer field with calculated value: 0.526973467618804 on #answer
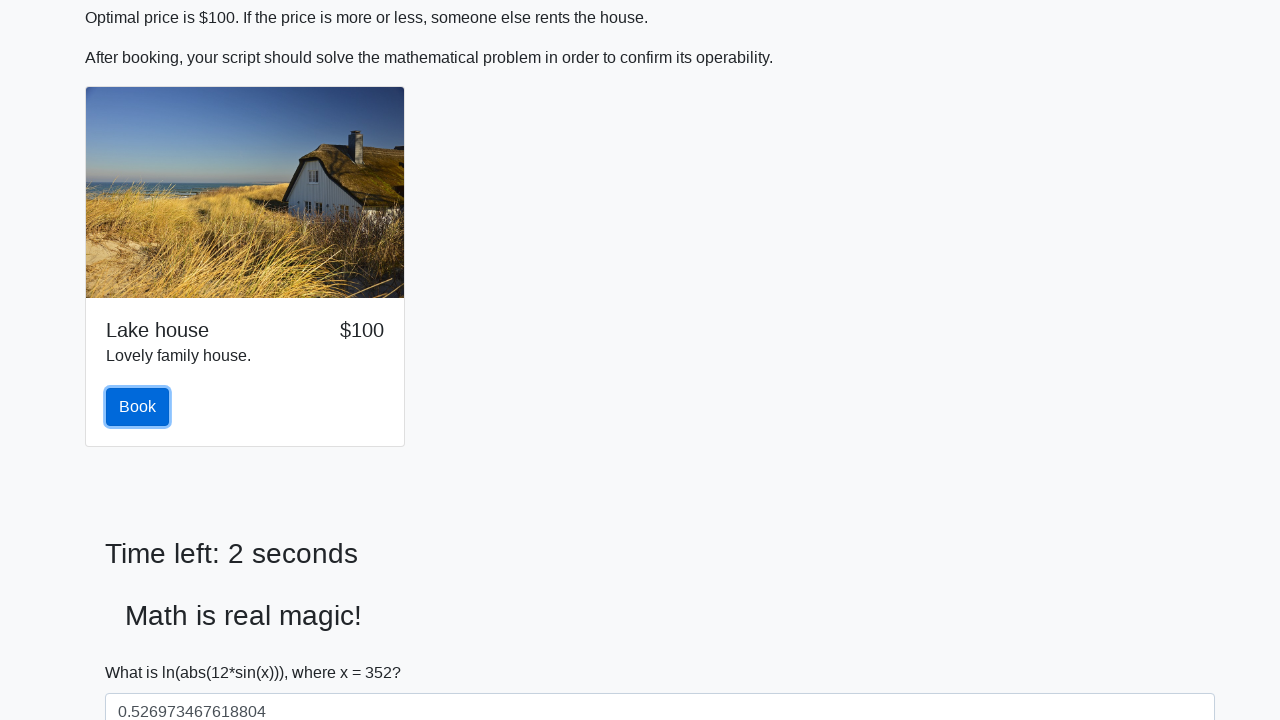

Clicked solve button to submit the answer at (143, 651) on #solve
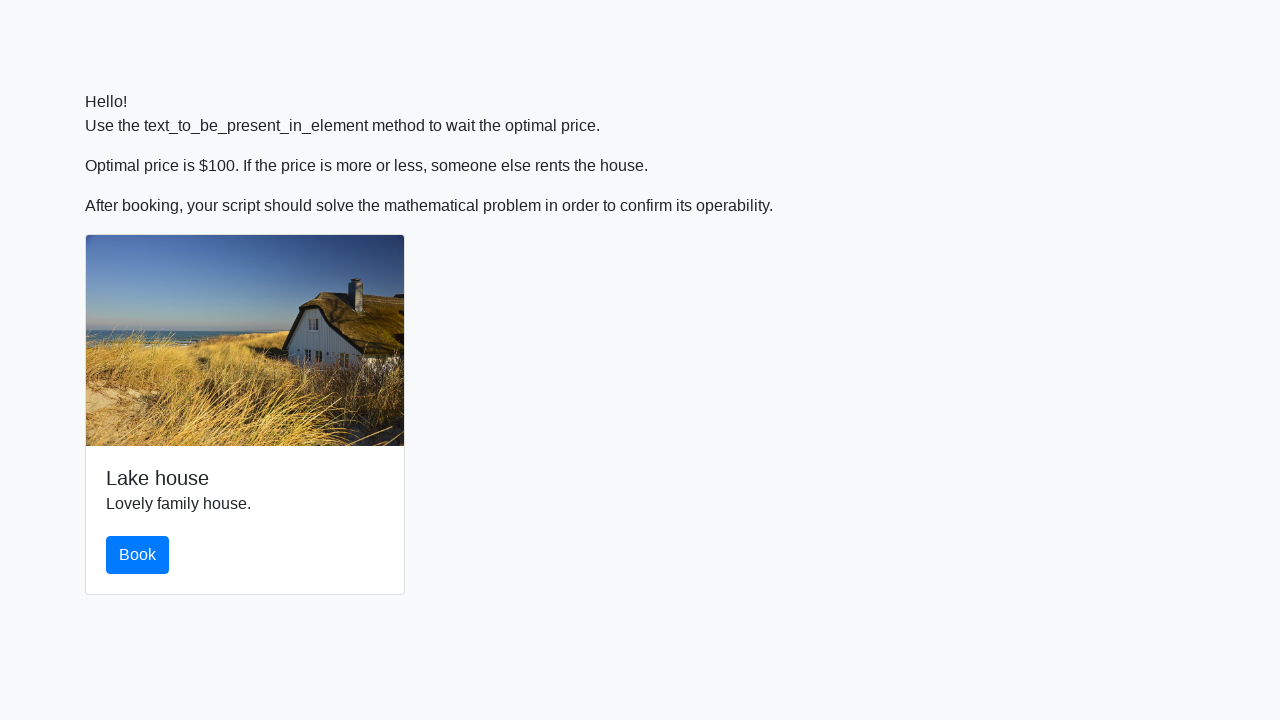

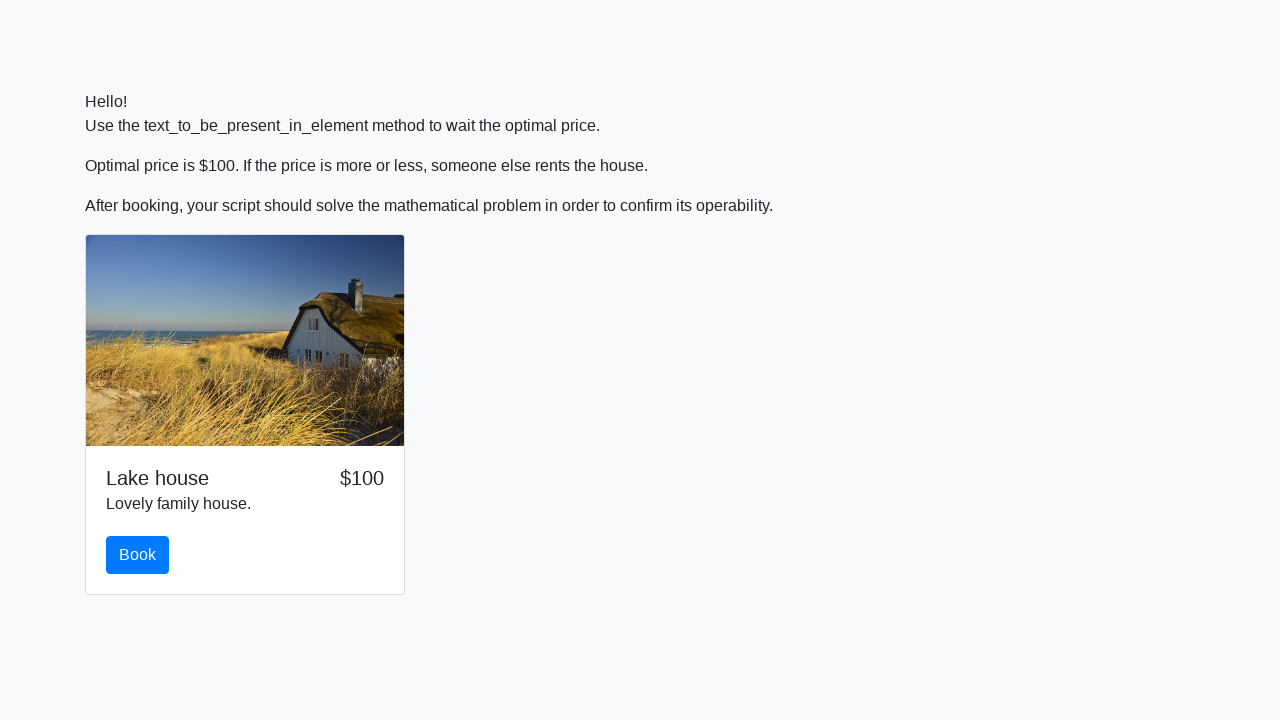